Navigates from the todo lists page to the admin login page and verifies the URL is correct

Starting URL: https://eviltester.github.io/simpletodolist/todolists.html

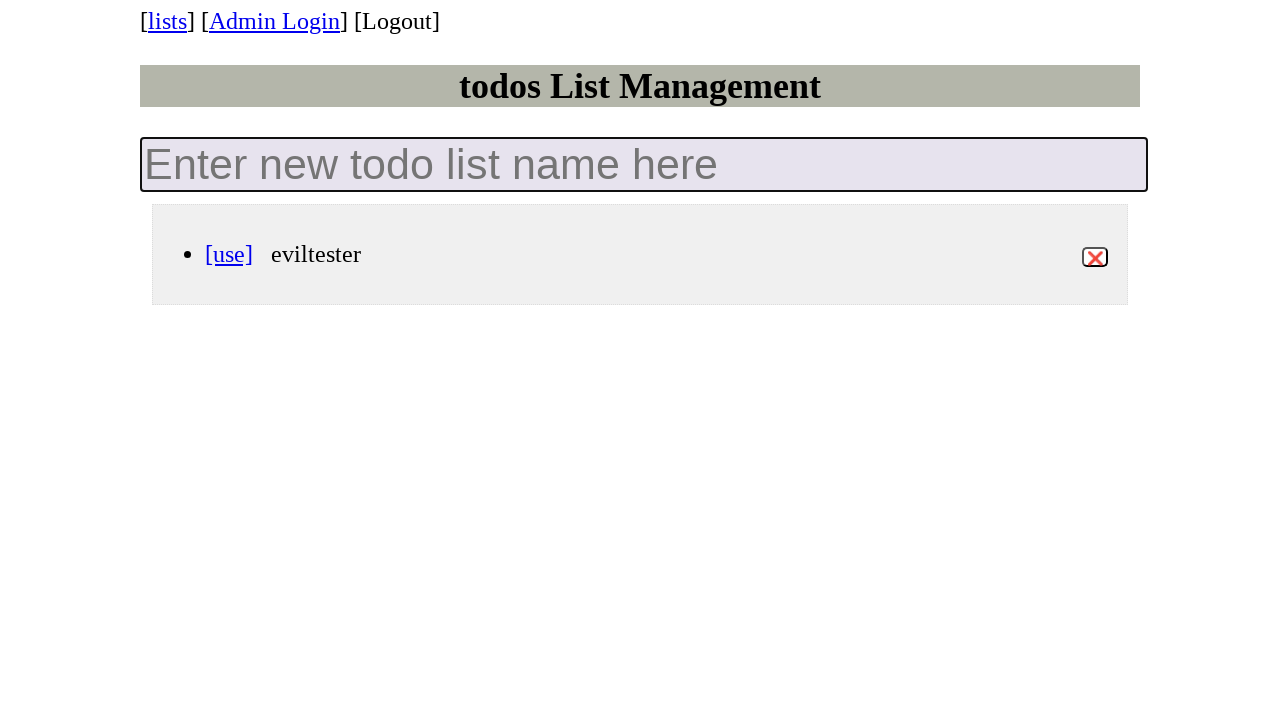

Navigated to todo lists page
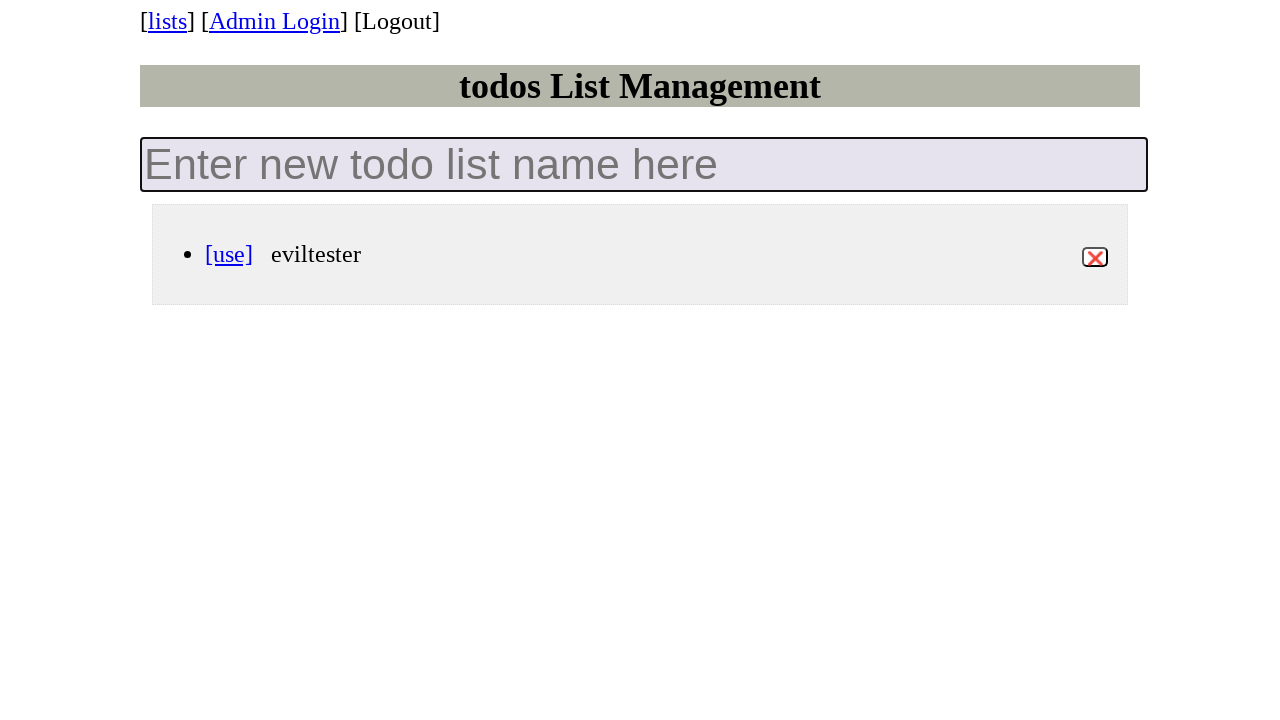

Navigated to admin login page
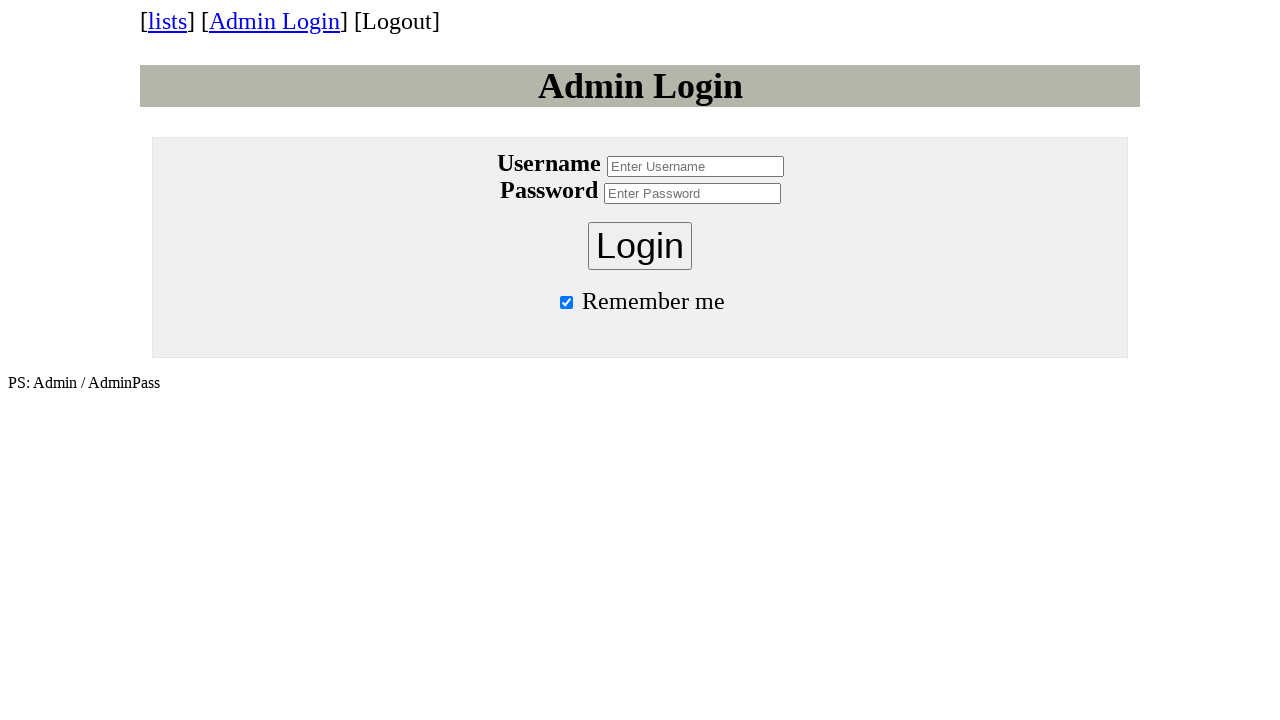

Verified URL ends with 'adminlogin.html'
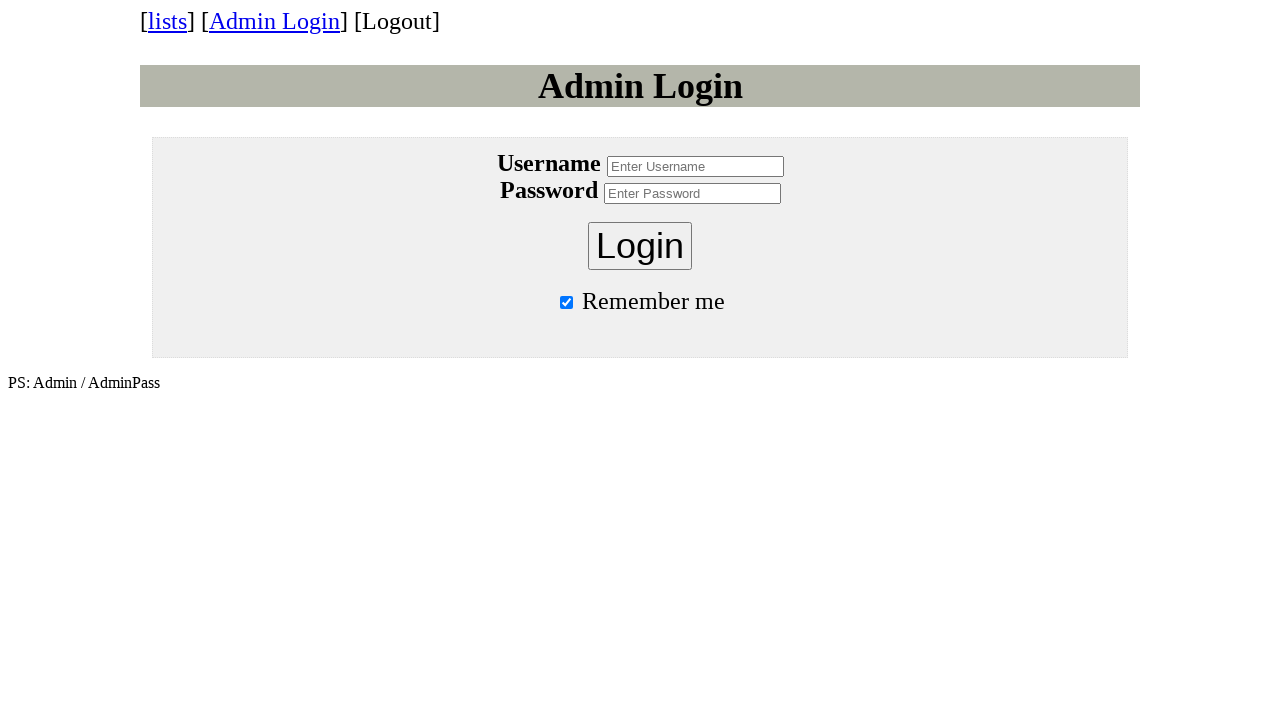

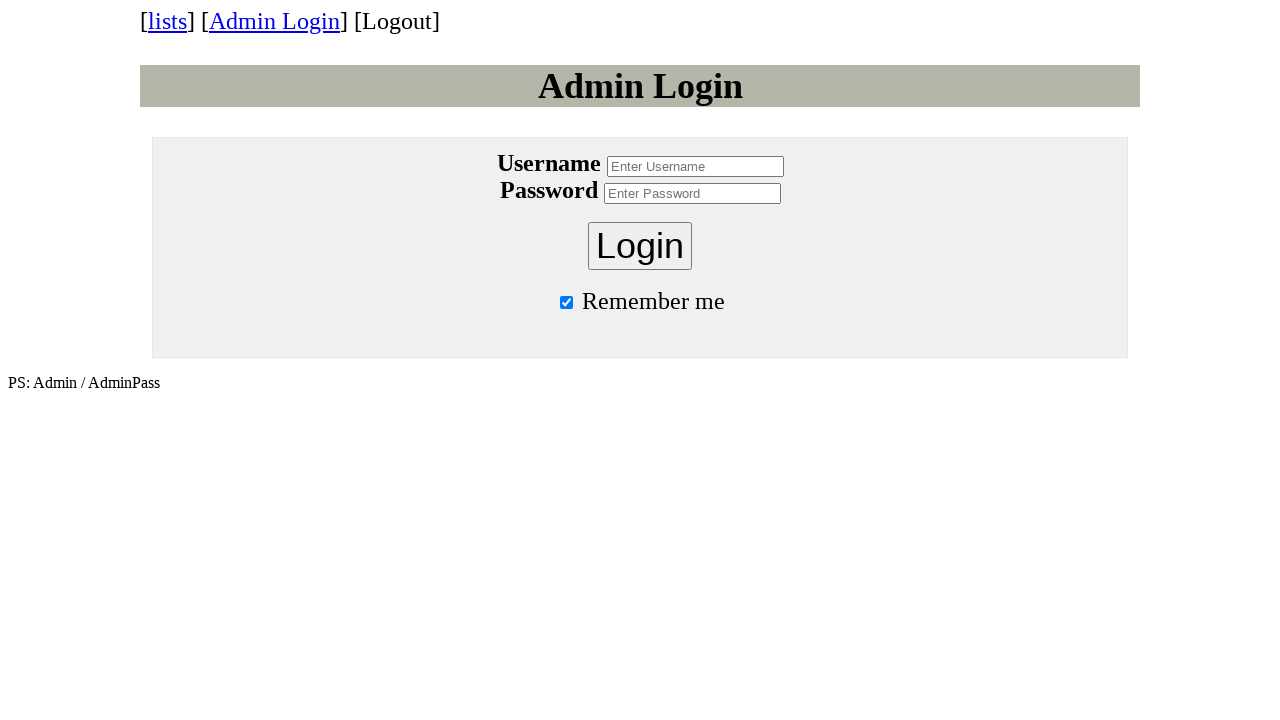